Tests file upload functionality by selecting a file, submitting the upload form, and verifying the upload was successful by checking the confirmation message and uploaded filename.

Starting URL: http://the-internet.herokuapp.com/upload

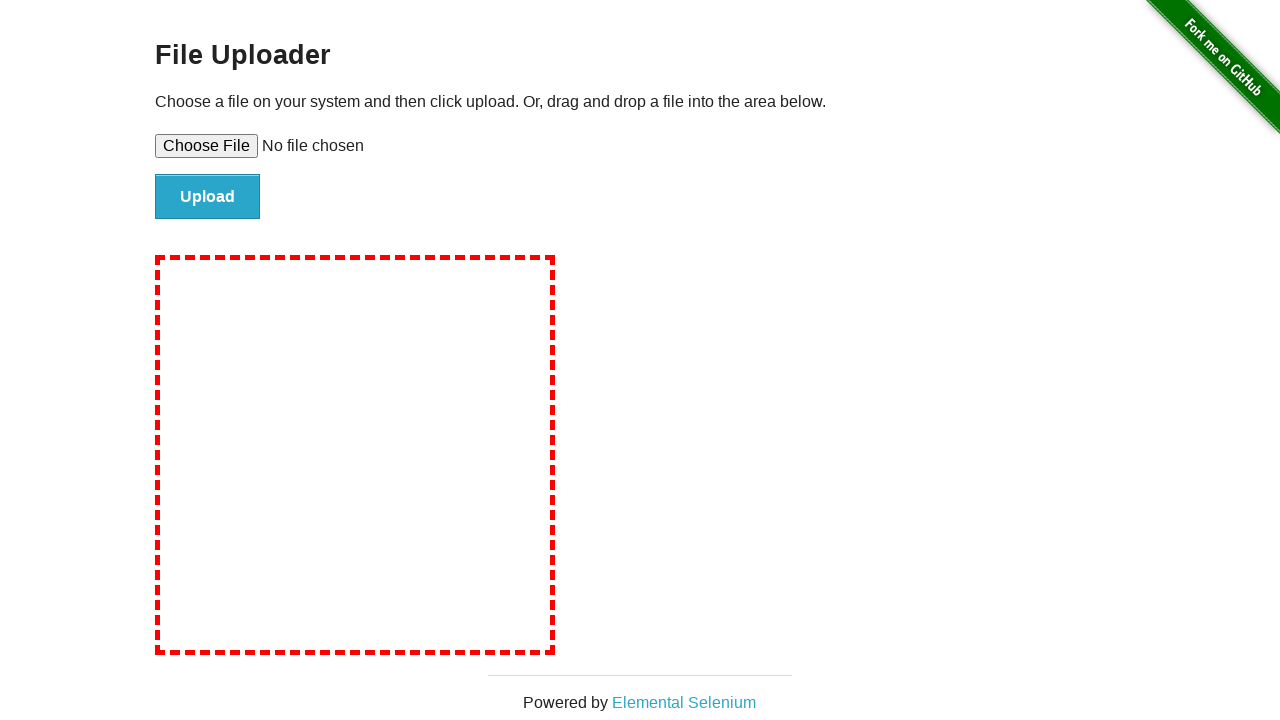

Selected test_image.jpg file for upload using set_input_files
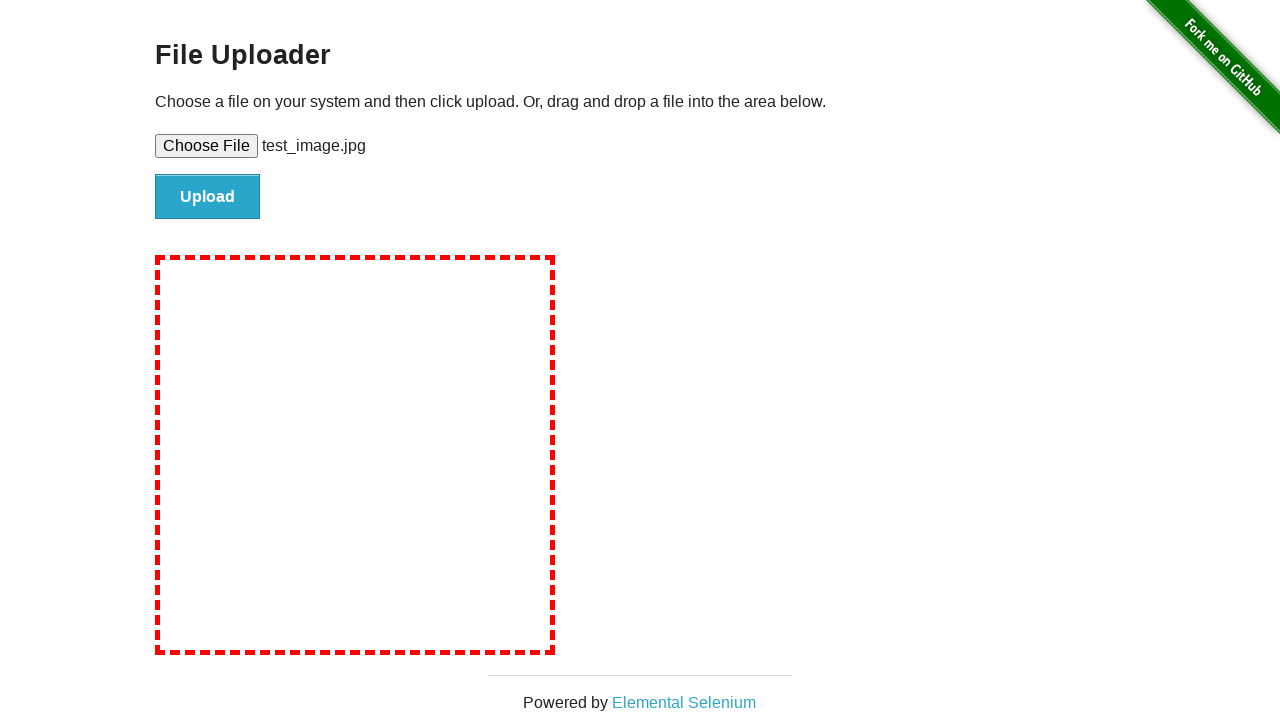

Clicked file submit button to upload at (208, 197) on #file-submit
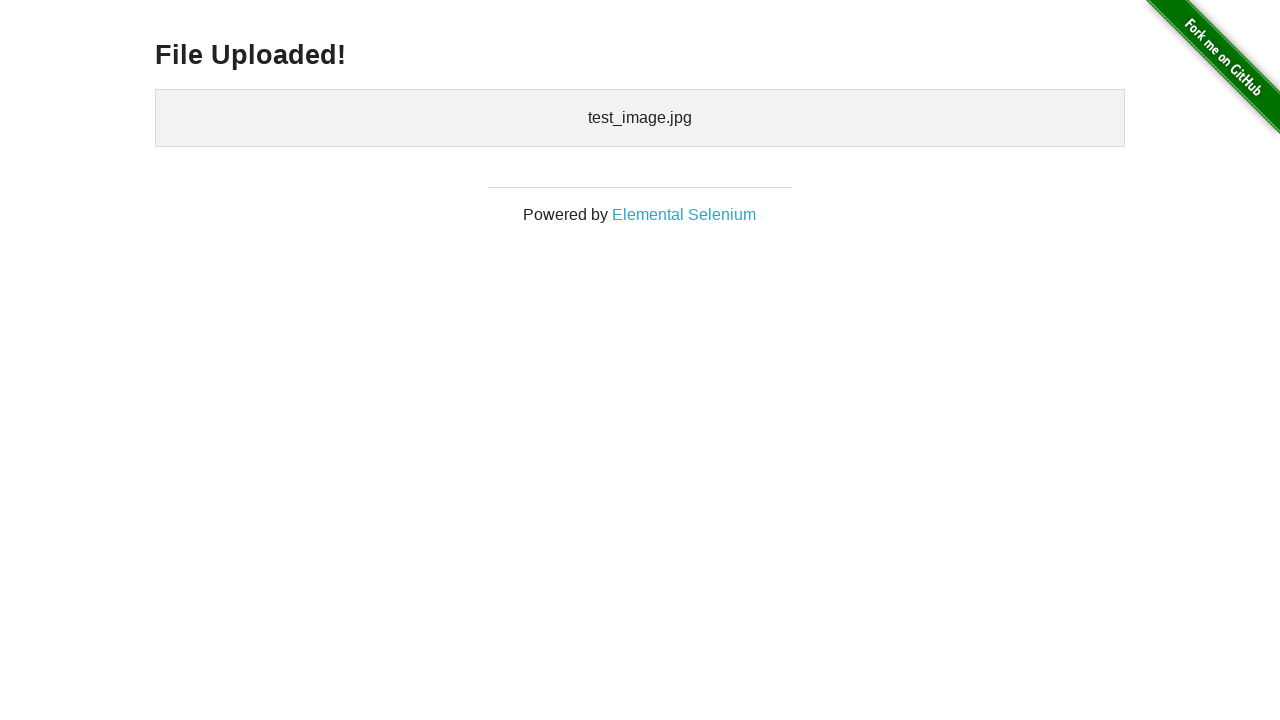

Upload success message appeared
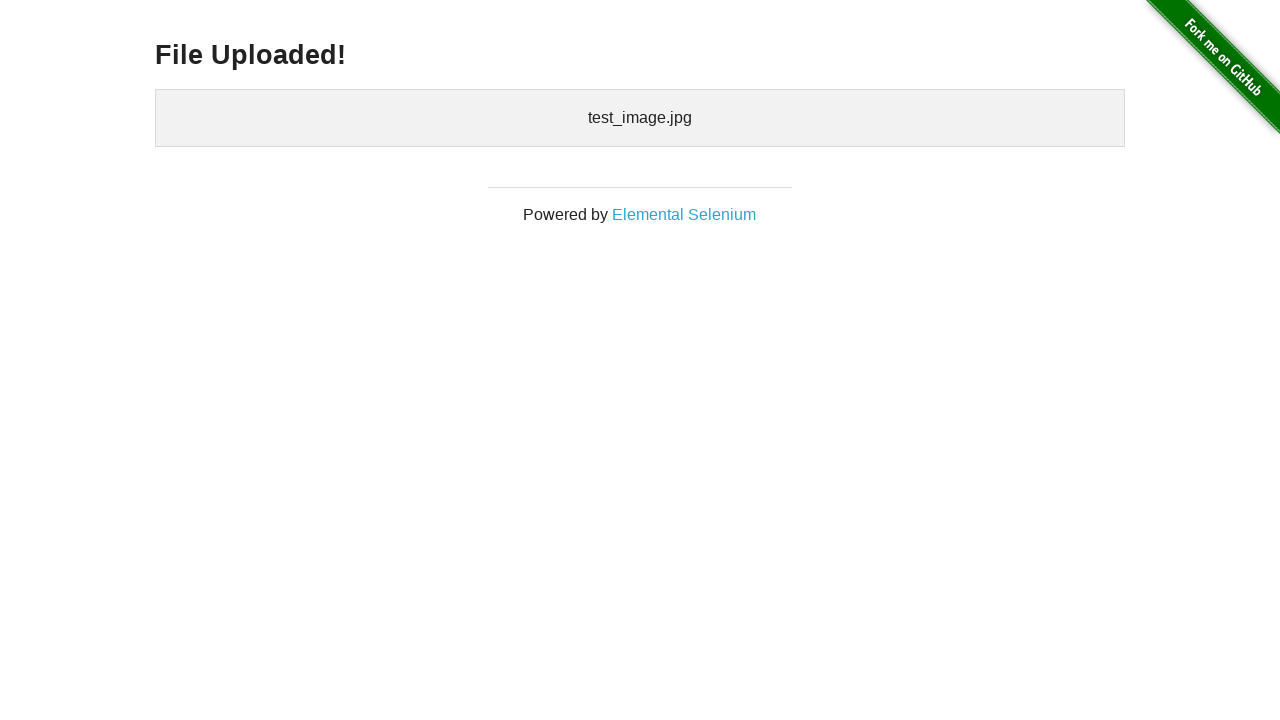

Retrieved success message: File Uploaded!
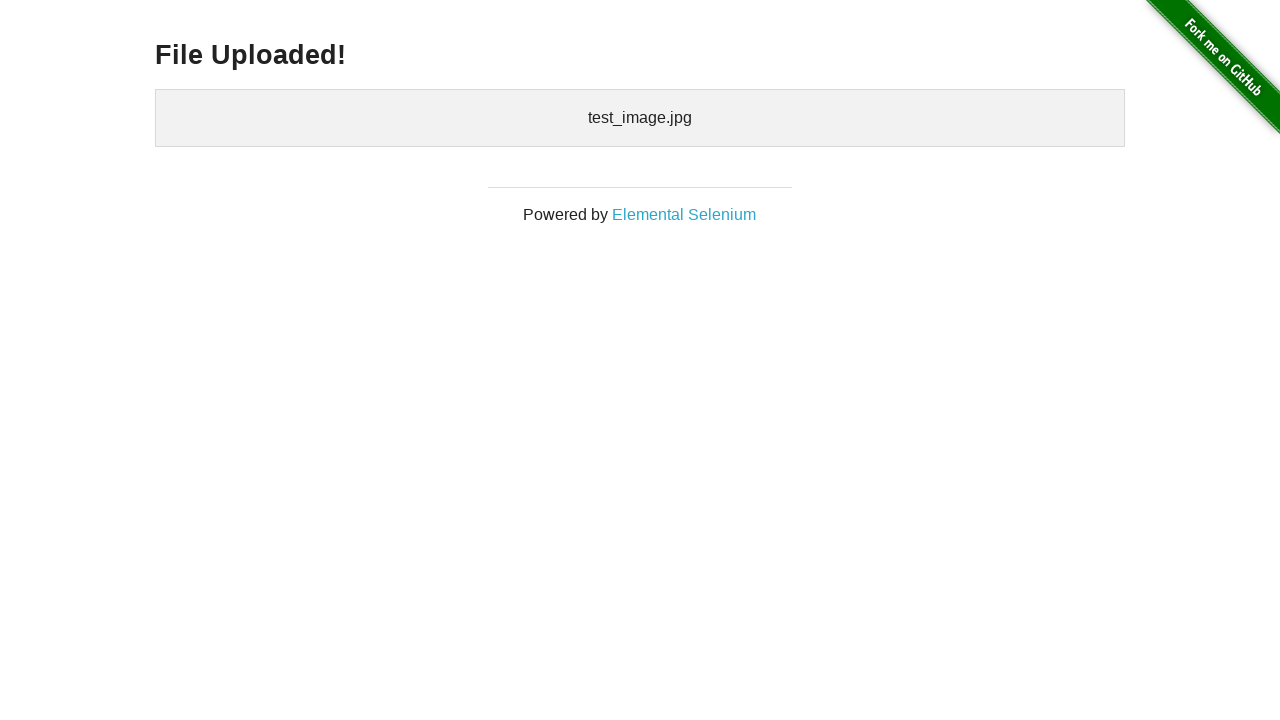

Retrieved uploaded filename: 
    test_image.jpg
  
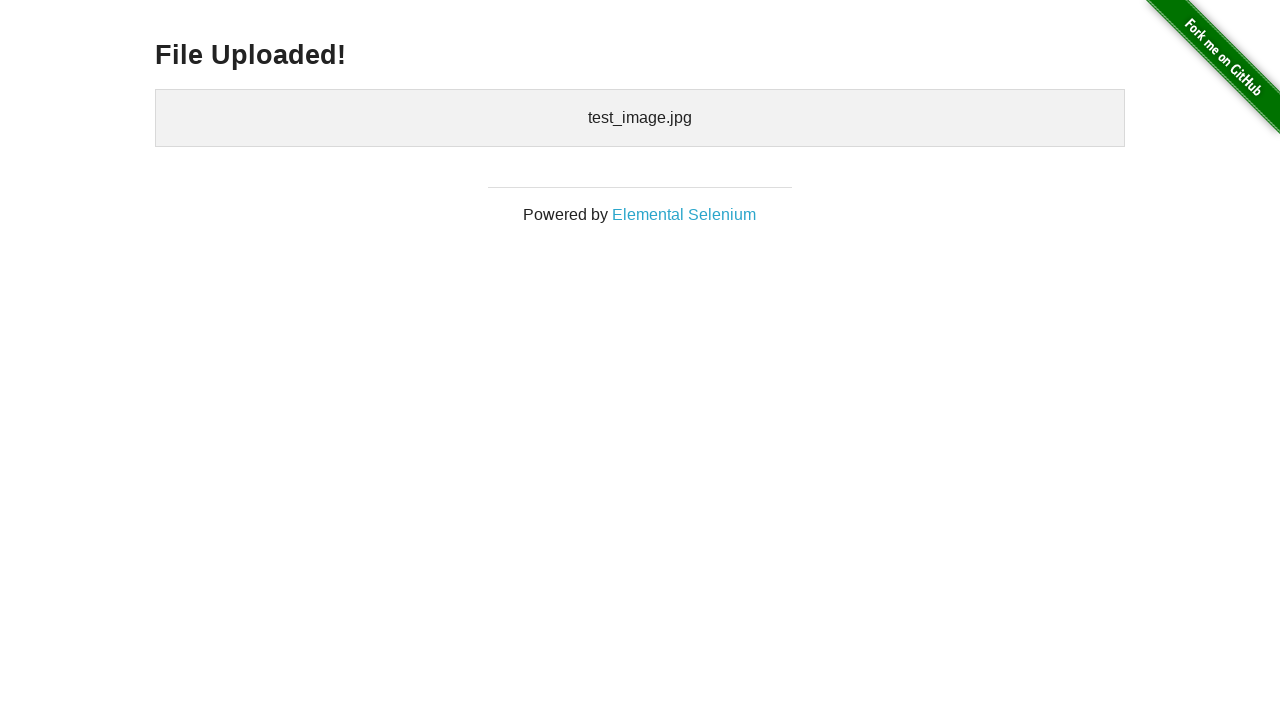

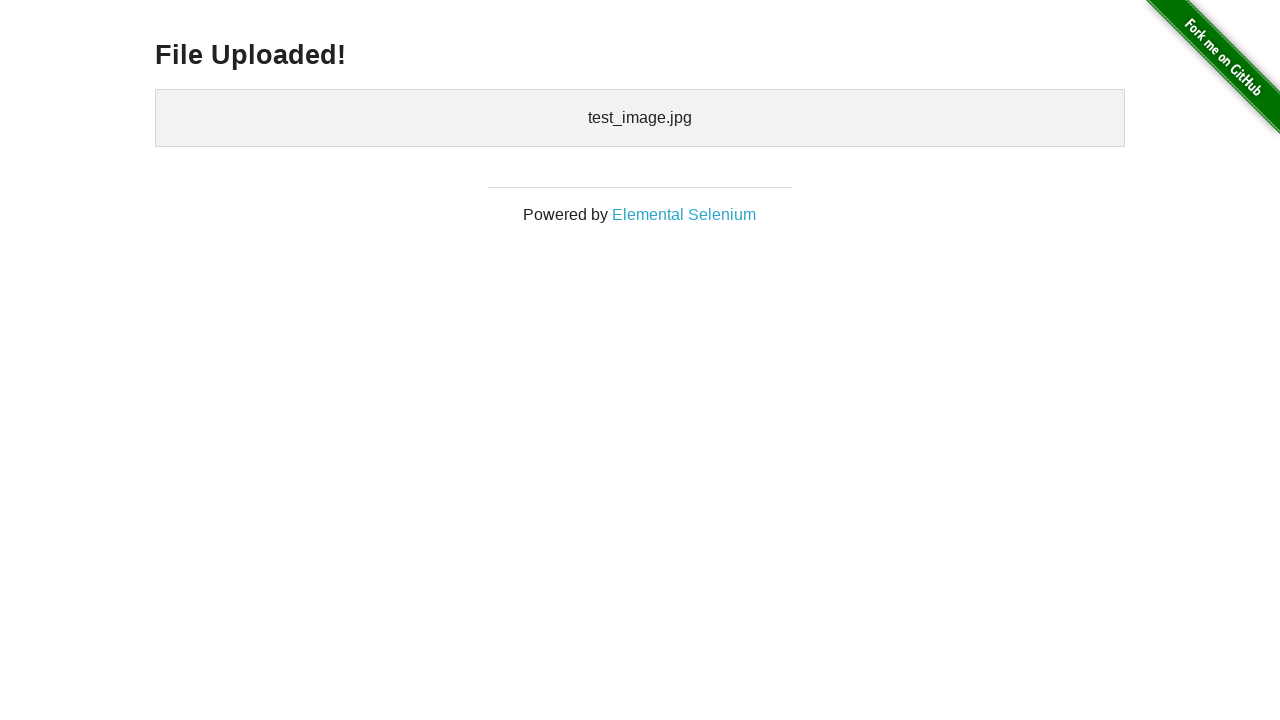